Tests alert popup functionality by clicking a button to trigger an alert, entering text into the prompt, and accepting it

Starting URL: https://testuserautomation.github.io/Alerts/

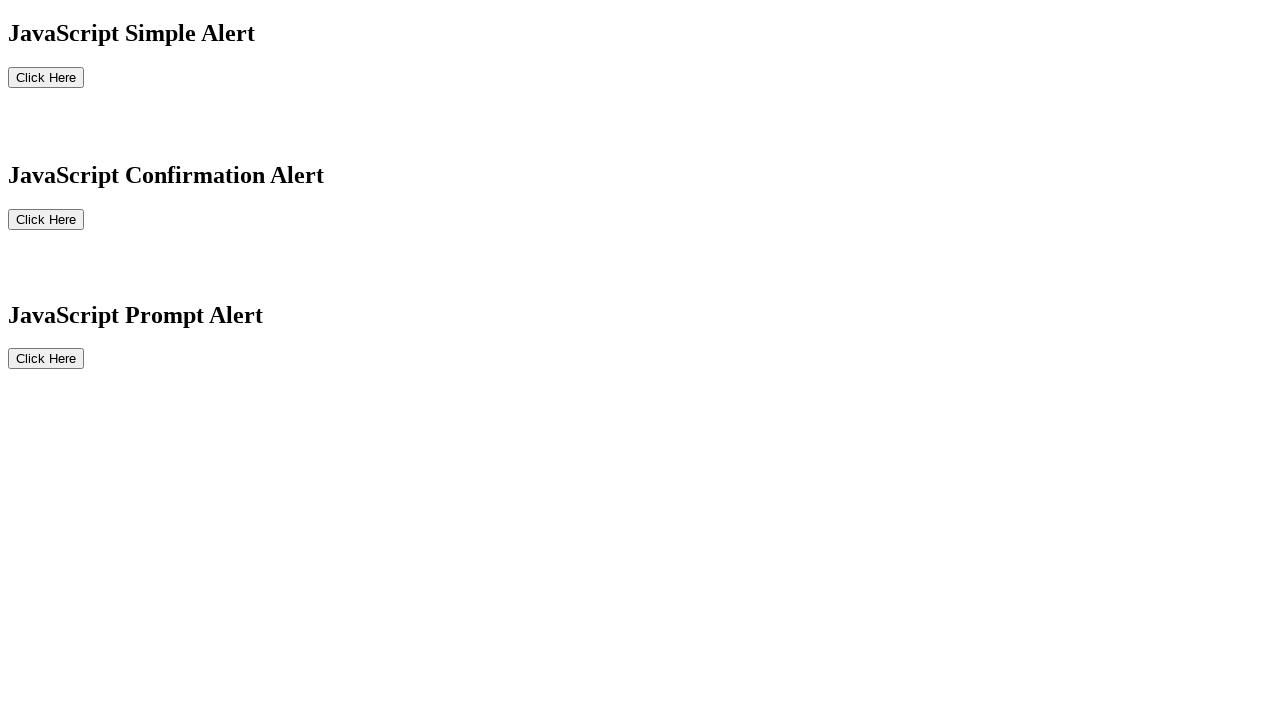

Clicked the third button to trigger alert prompt at (46, 359) on xpath=//button[3]
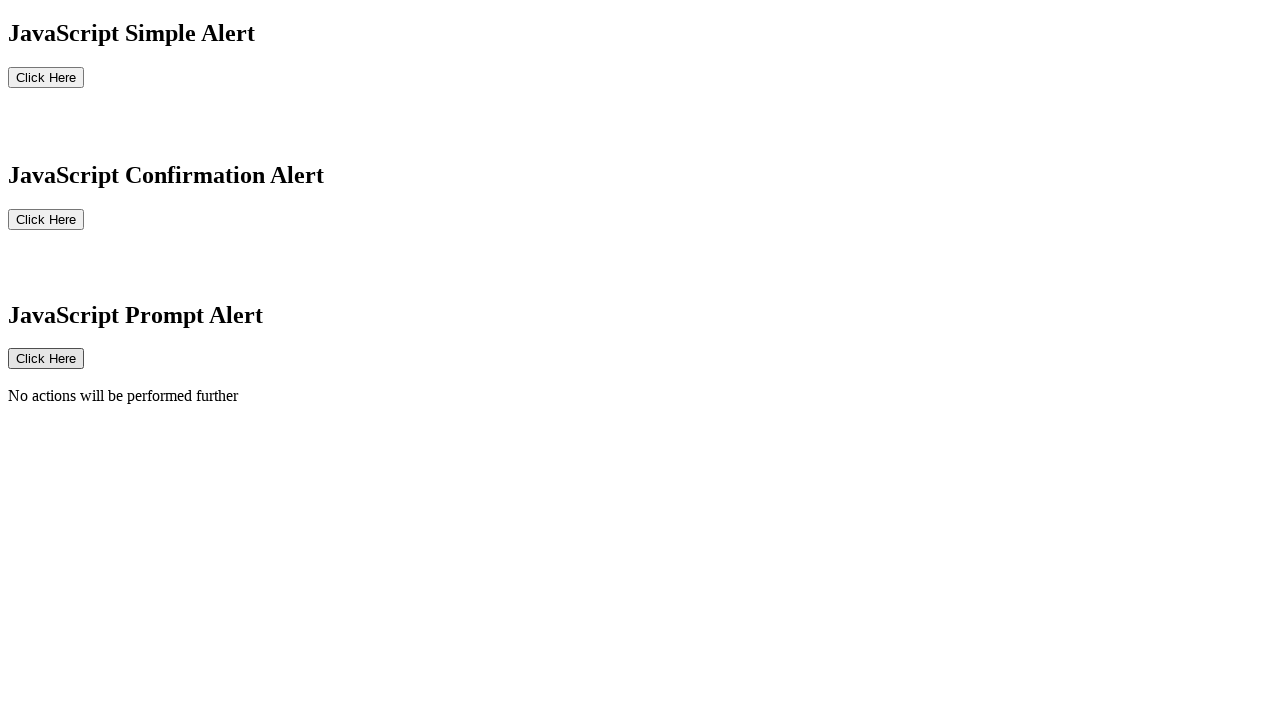

Set up dialog handler to accept with text 'Test Automation'
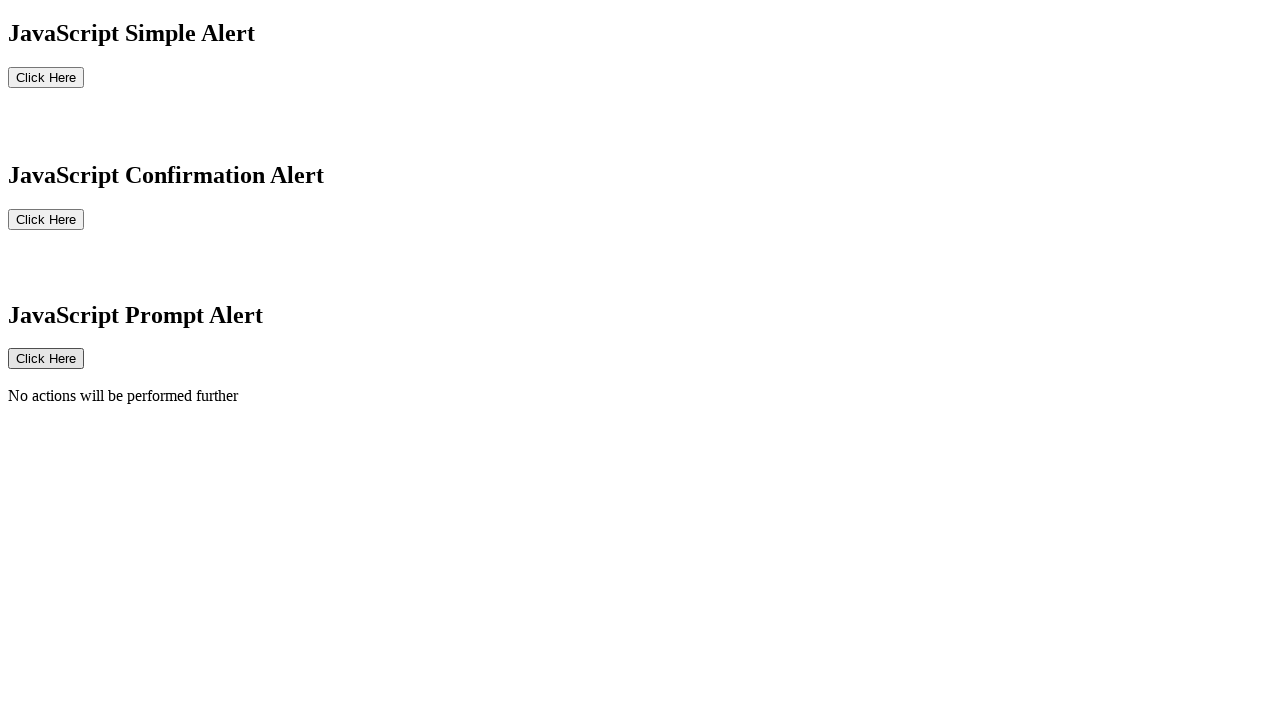

Clicked the third button again to trigger dialog with handler active at (46, 359) on xpath=//button[3]
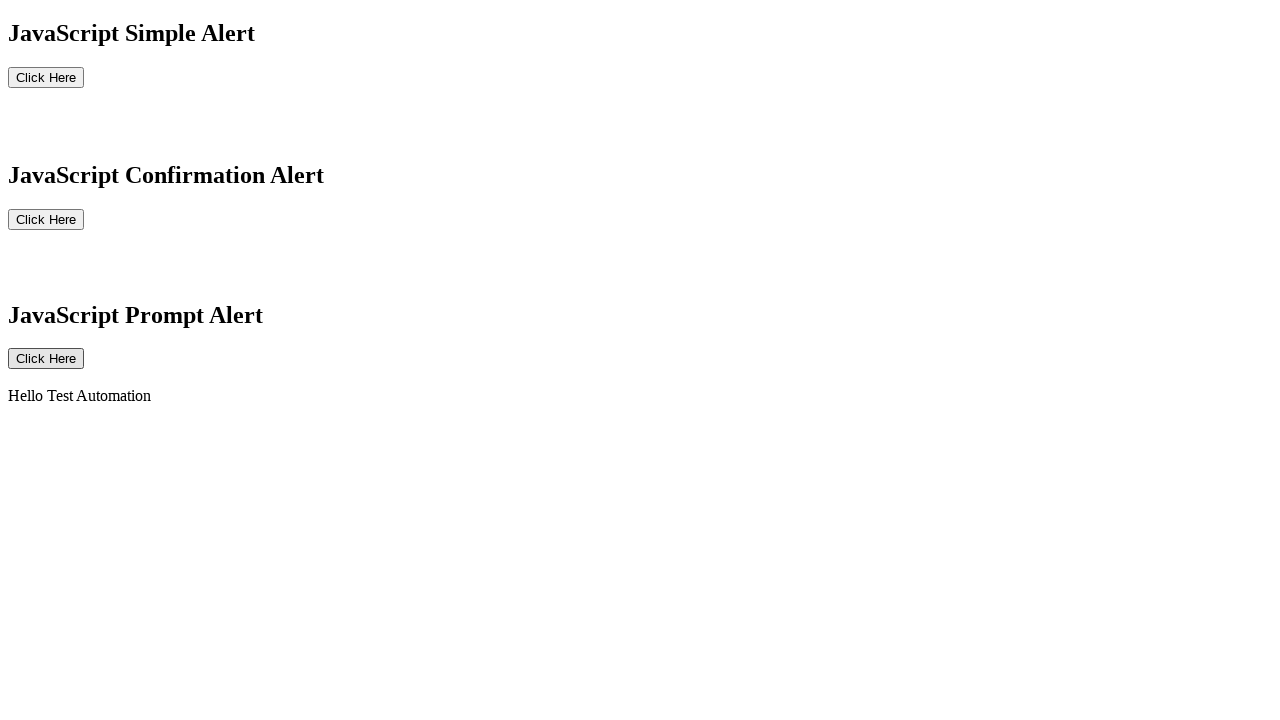

Waited 1000ms for dialog to be handled
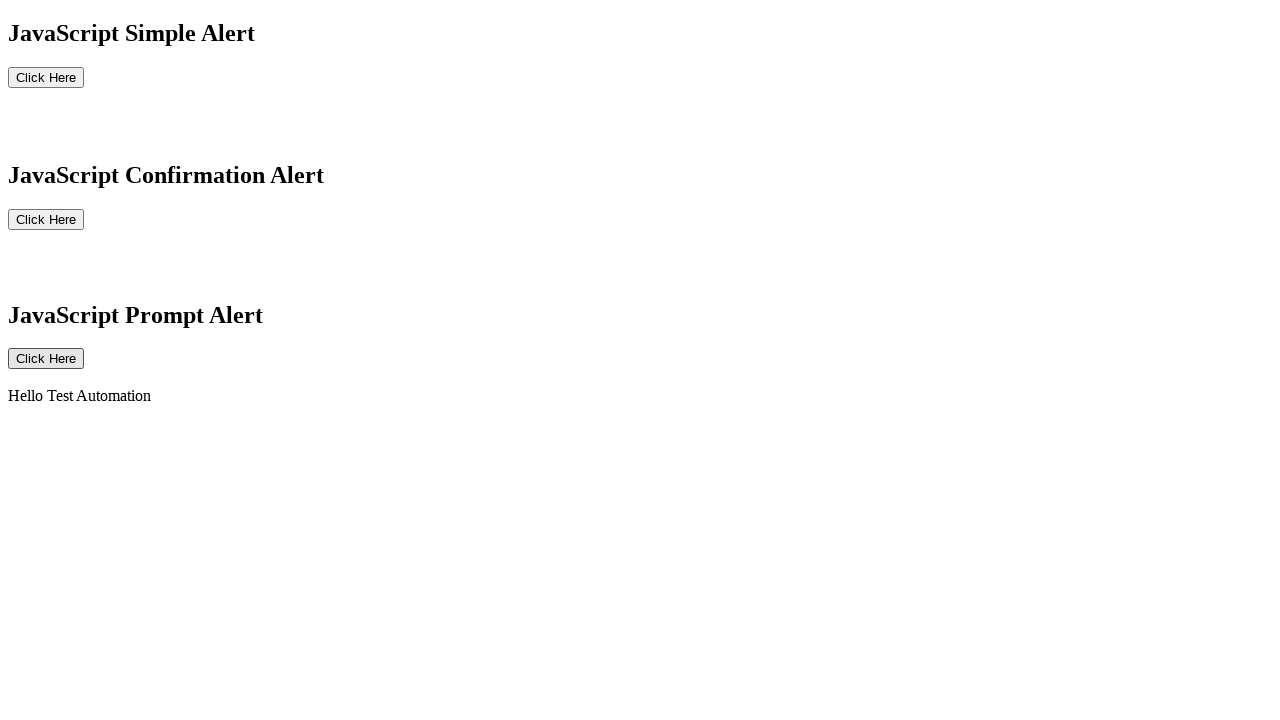

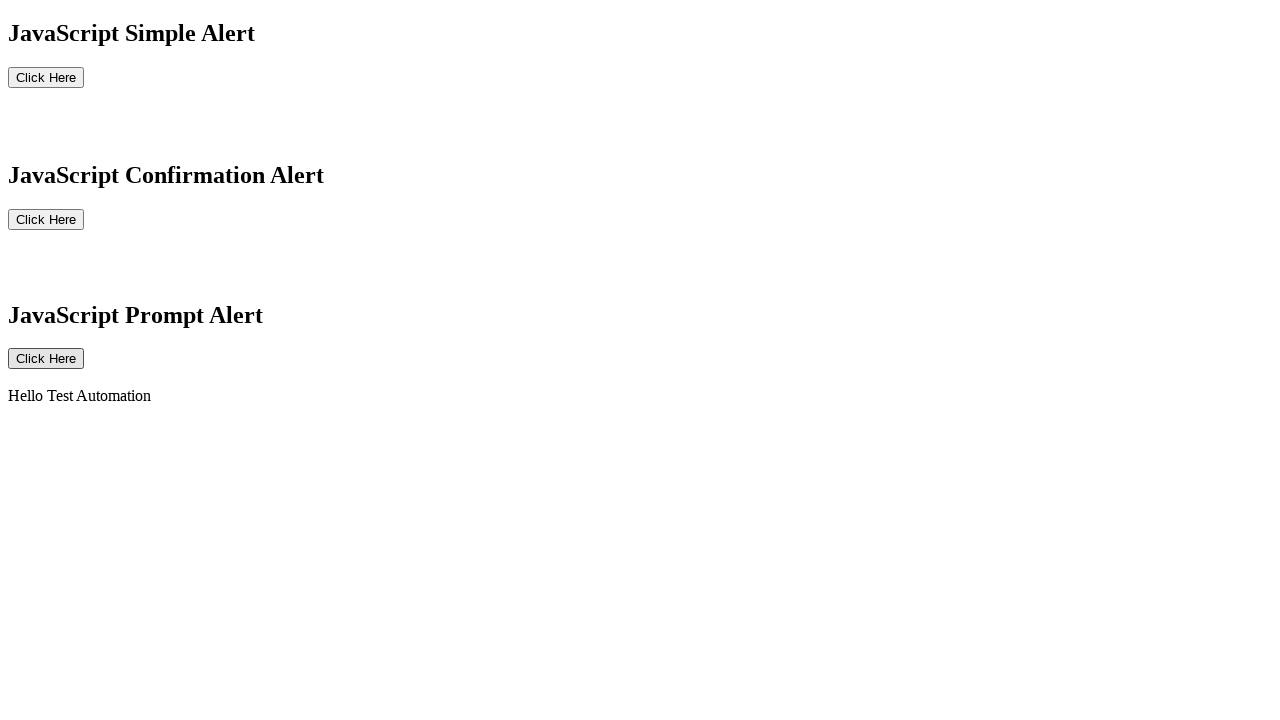